Performs a right-click context menu action on an element with the text "Context Menu"

Starting URL: https://www.leafground.com/menu.xhtml

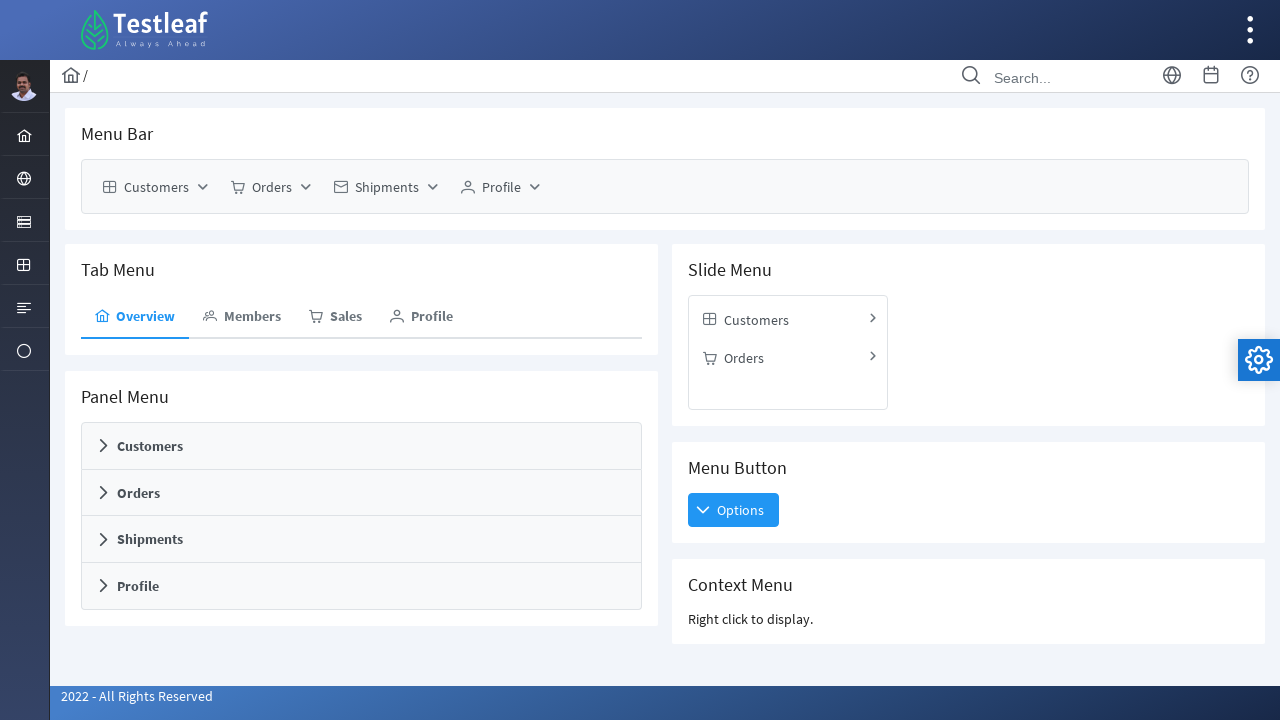

Navigated to https://www.leafground.com/menu.xhtml
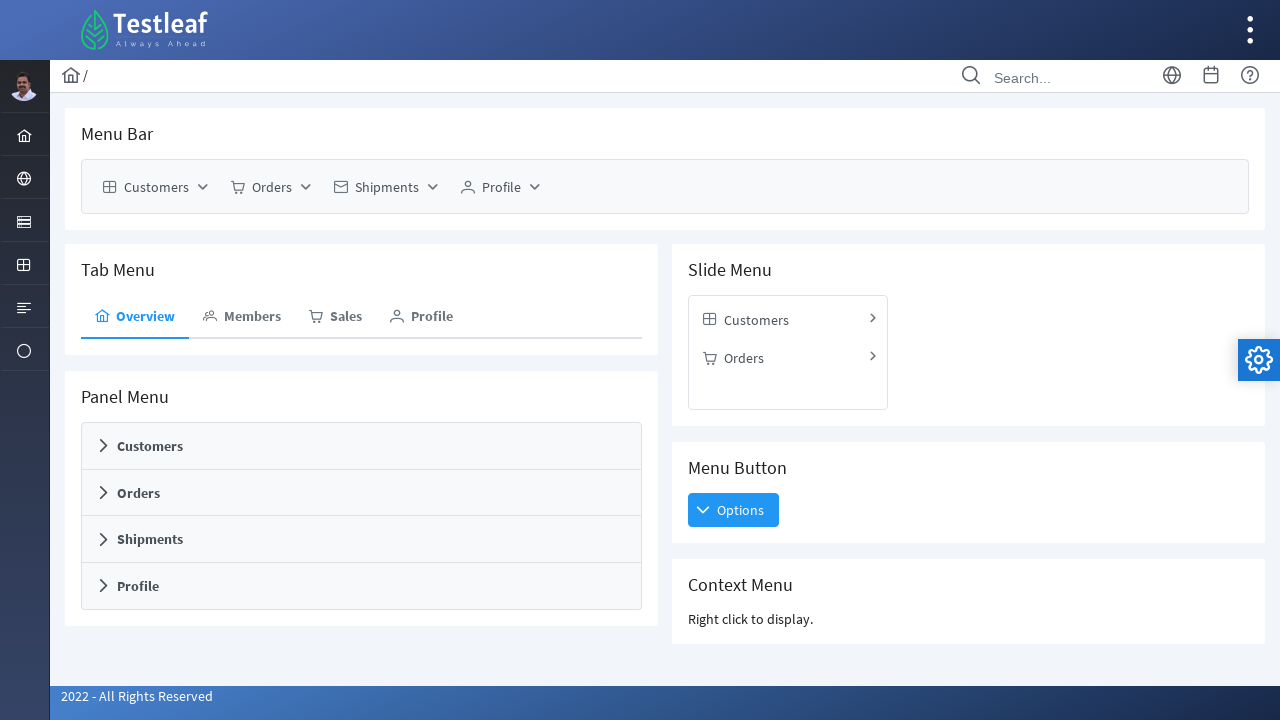

Located element with text 'Context Menu'
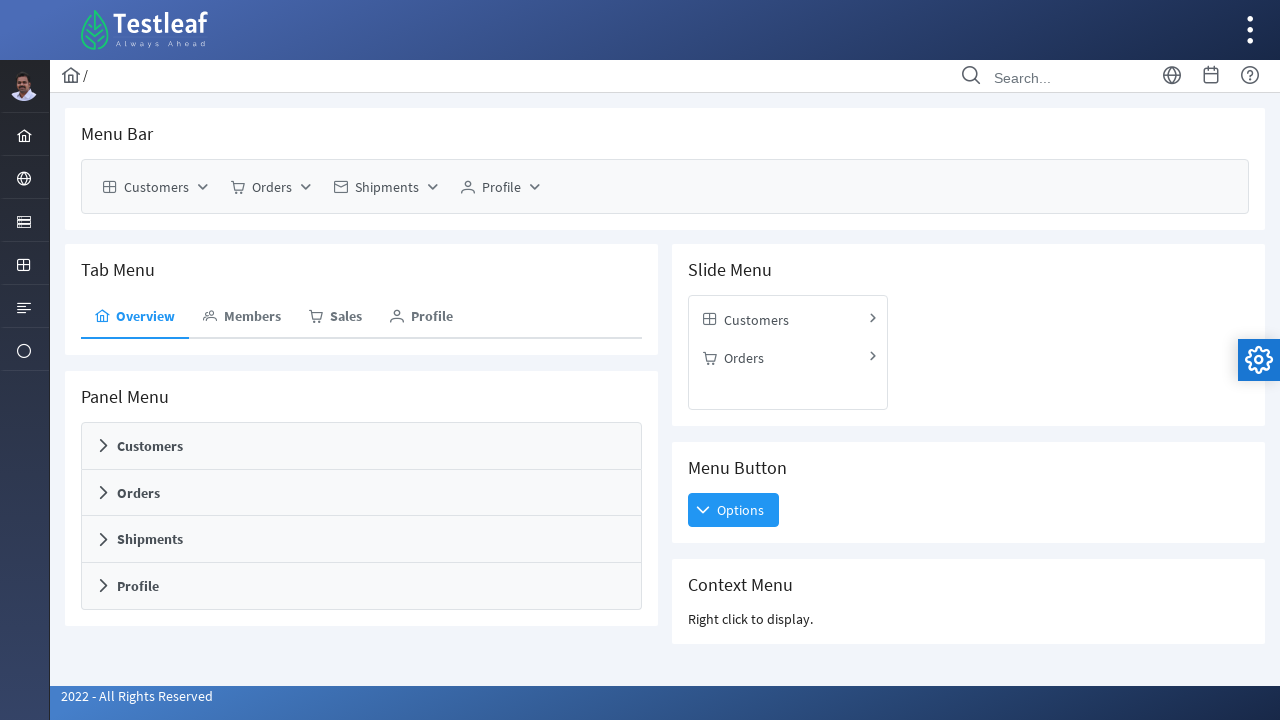

Performed right-click on 'Context Menu' element to open context menu at (968, 585) on xpath=//h5[text()='Context Menu']
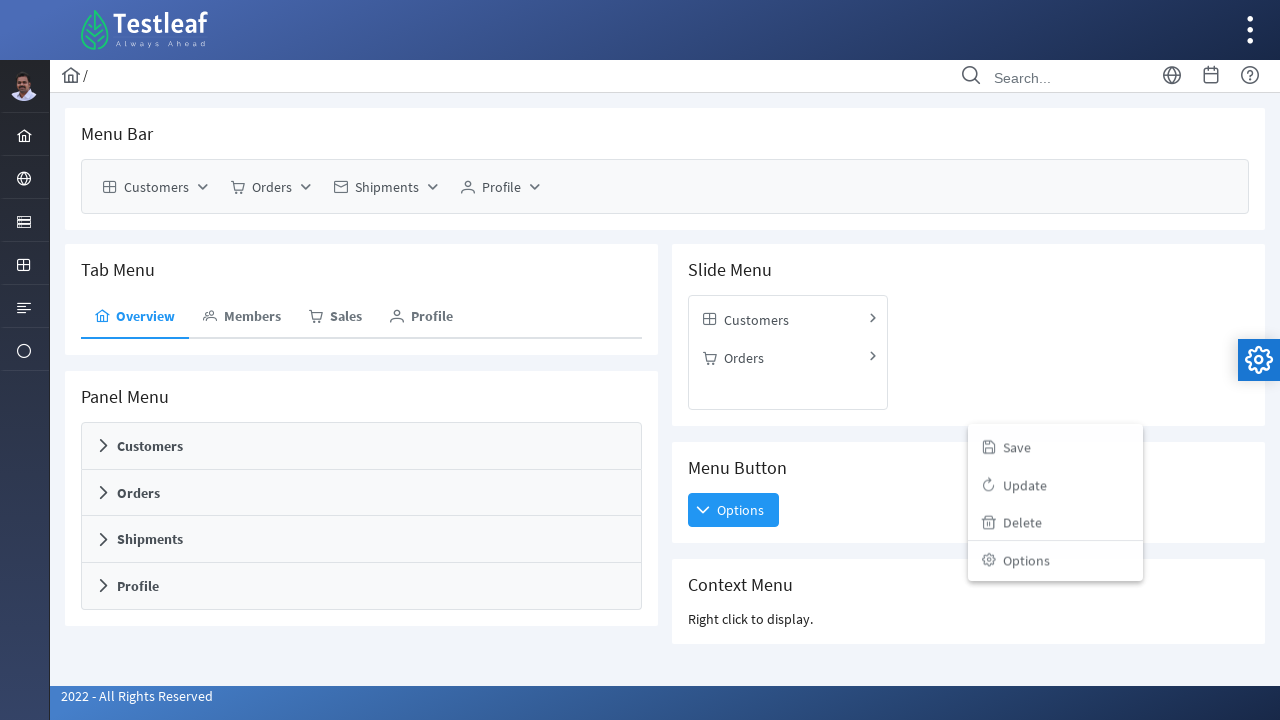

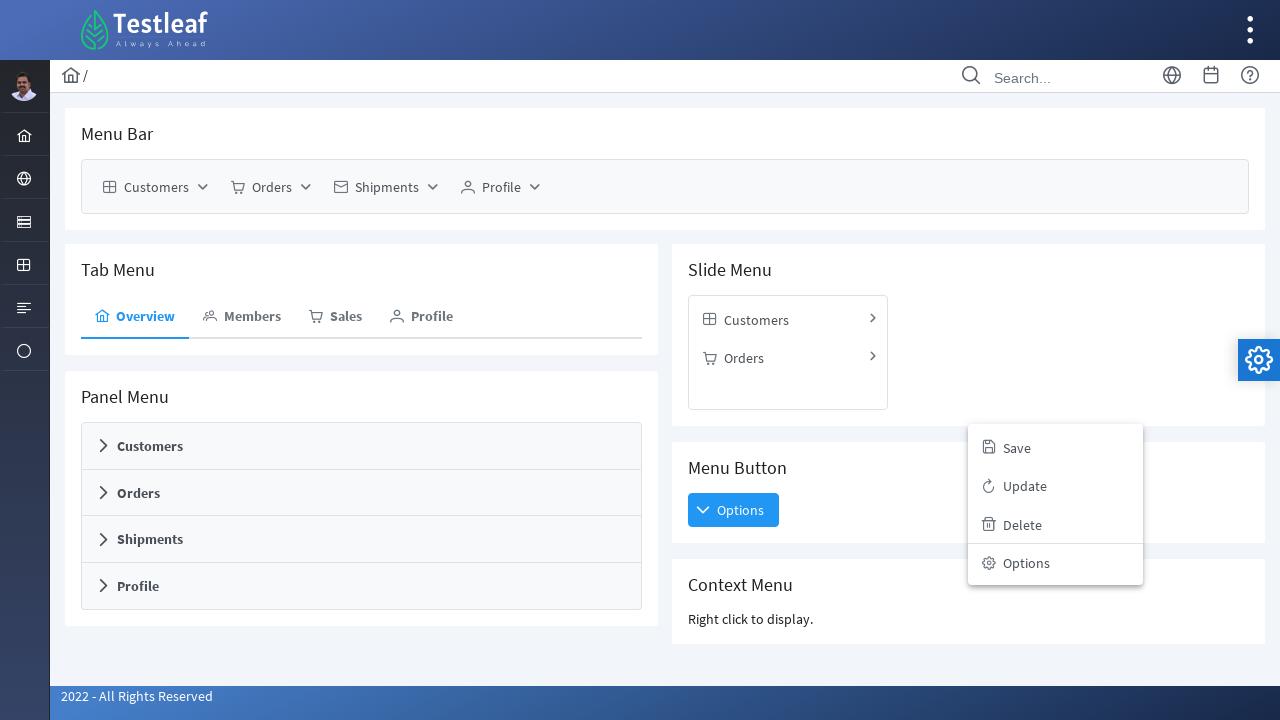